Tests alert handling functionality by triggering JavaScript alerts and confirm dialogs, accepting and dismissing them

Starting URL: https://rahulshettyacademy.com/AutomationPractice/

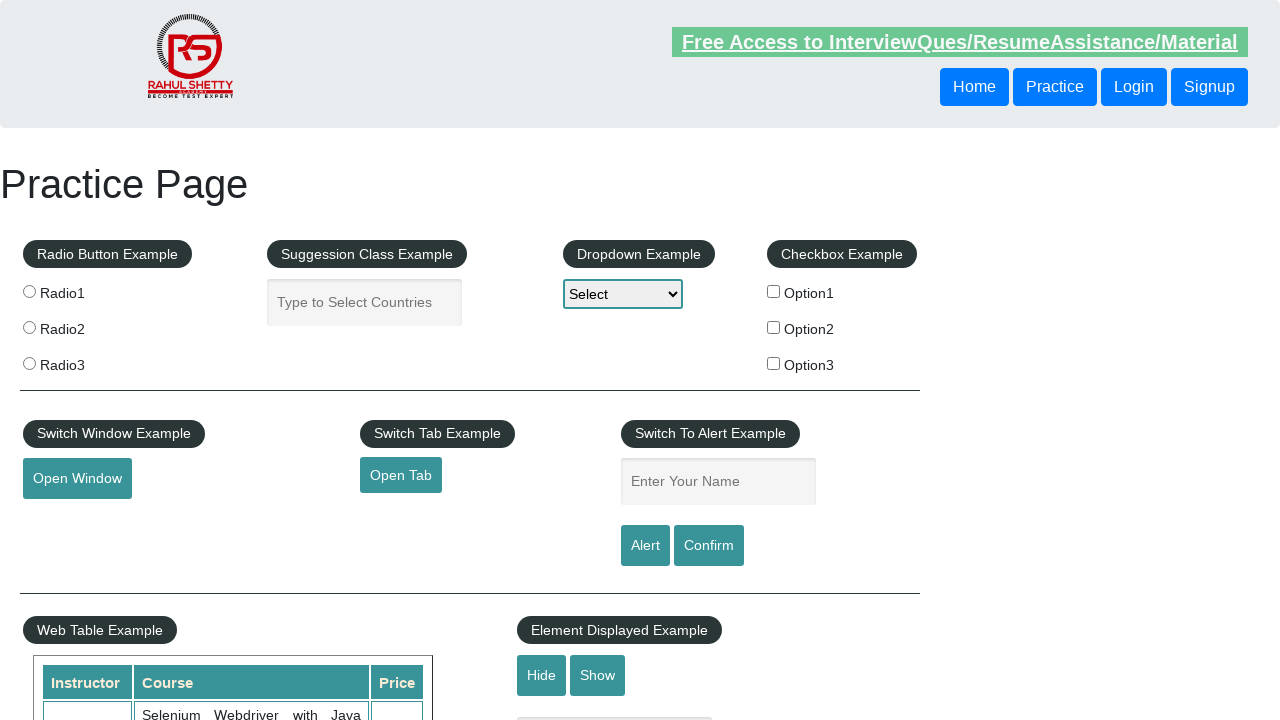

Filled name field with 'Rahul' on #name
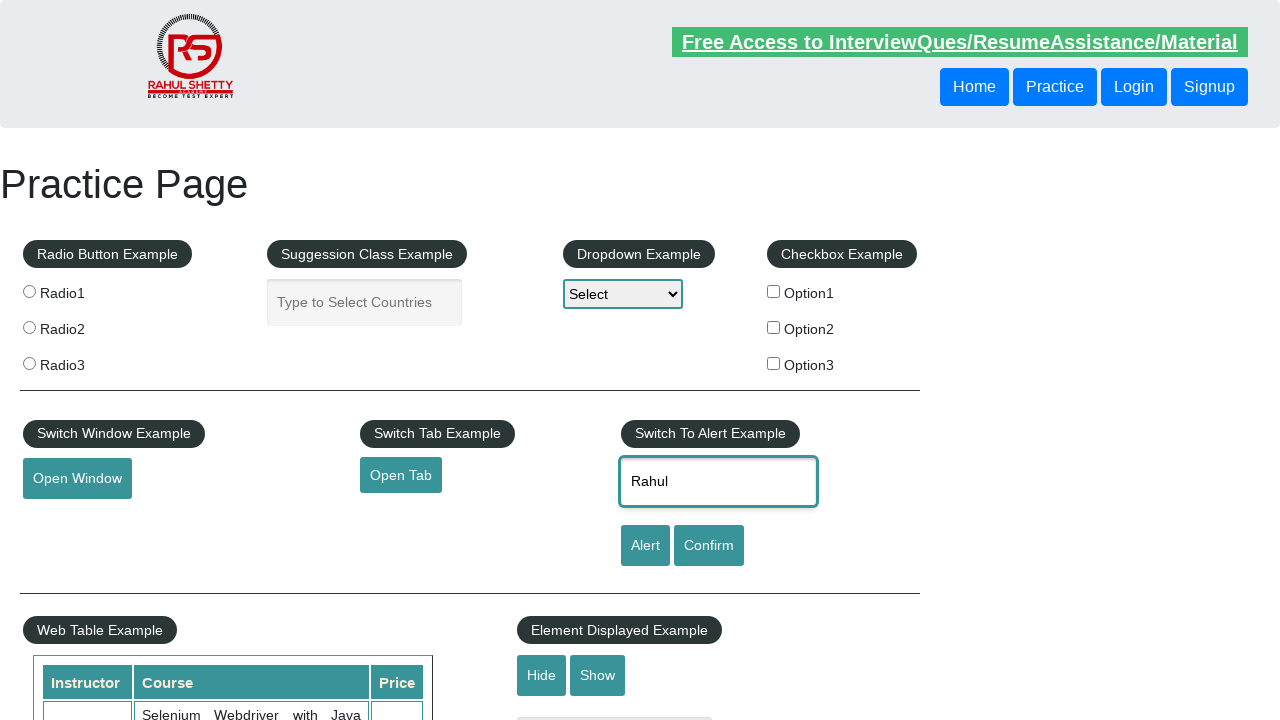

Clicked Alert button to trigger JavaScript alert at (645, 546) on #alertbtn
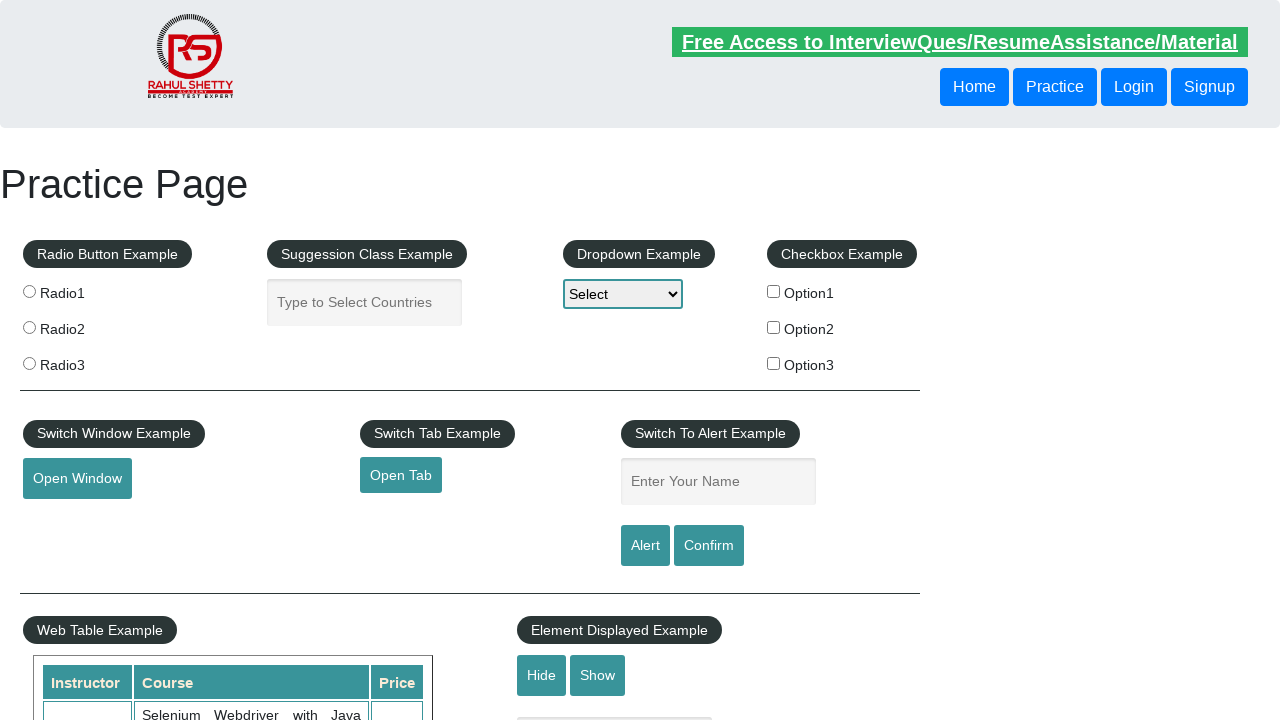

Accepted the JavaScript alert dialog
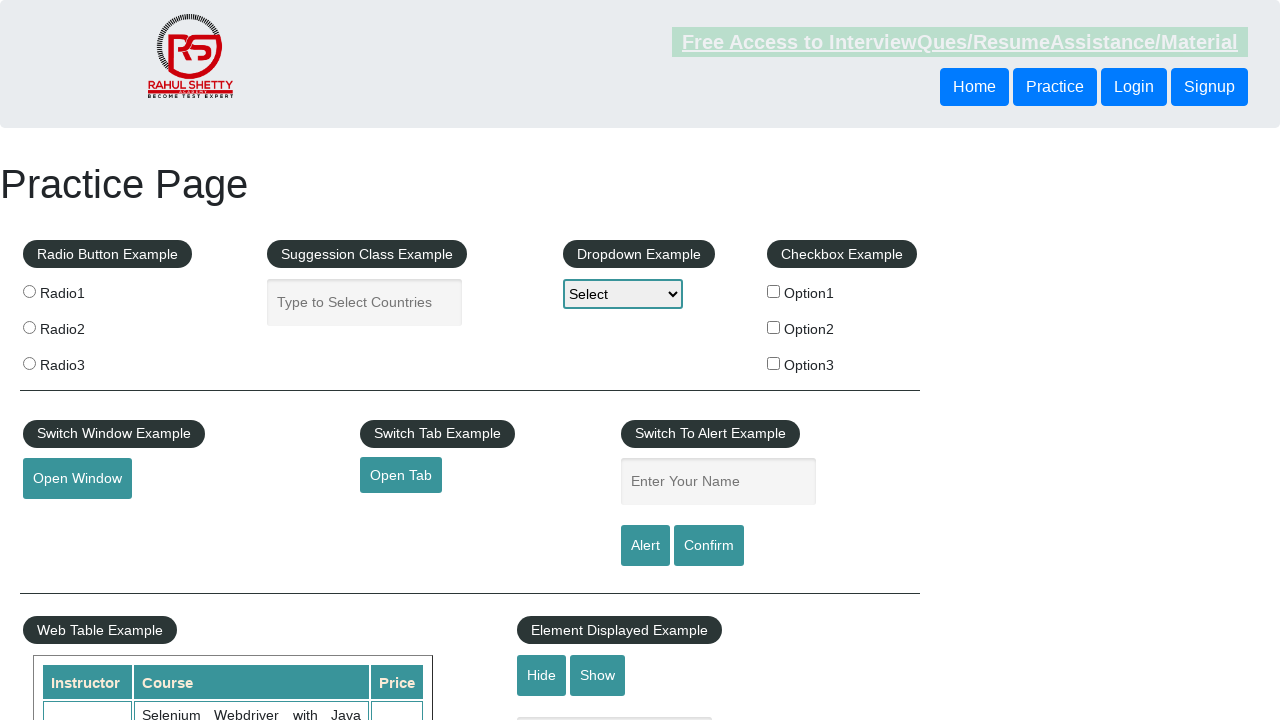

Clicked Confirm button to trigger confirm dialog at (709, 546) on #confirmbtn
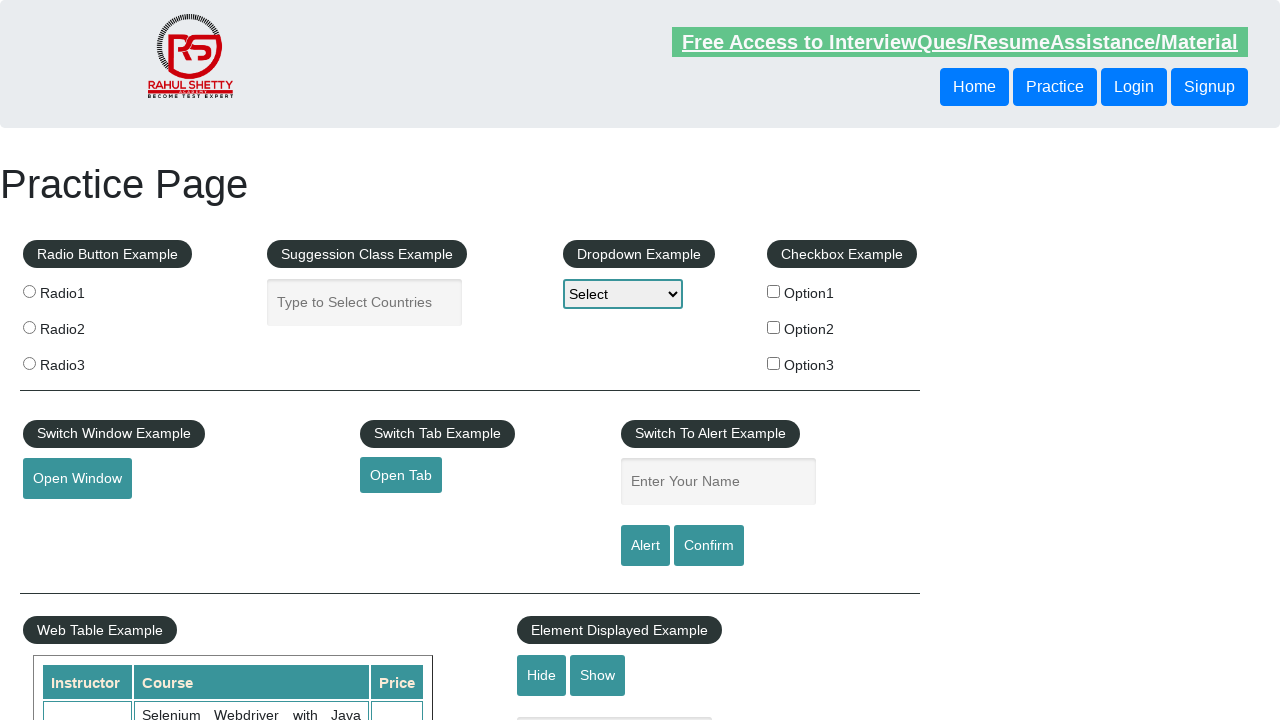

Dismissed the confirm dialog
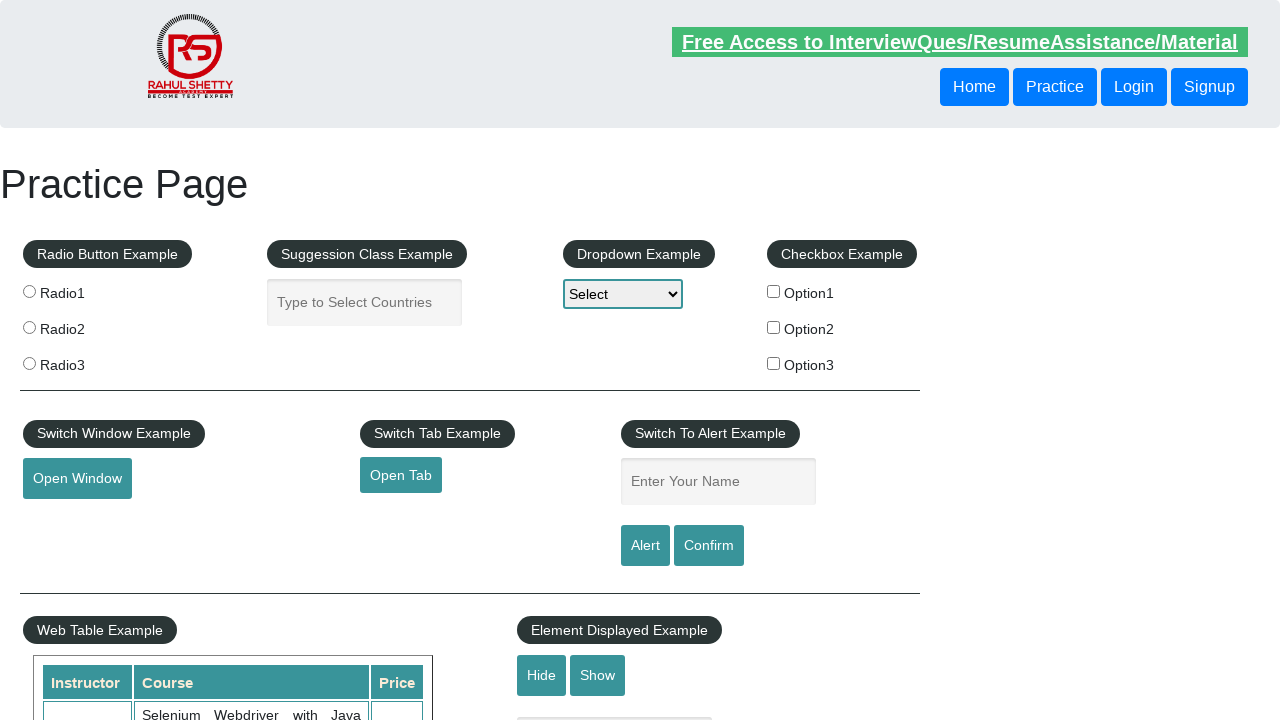

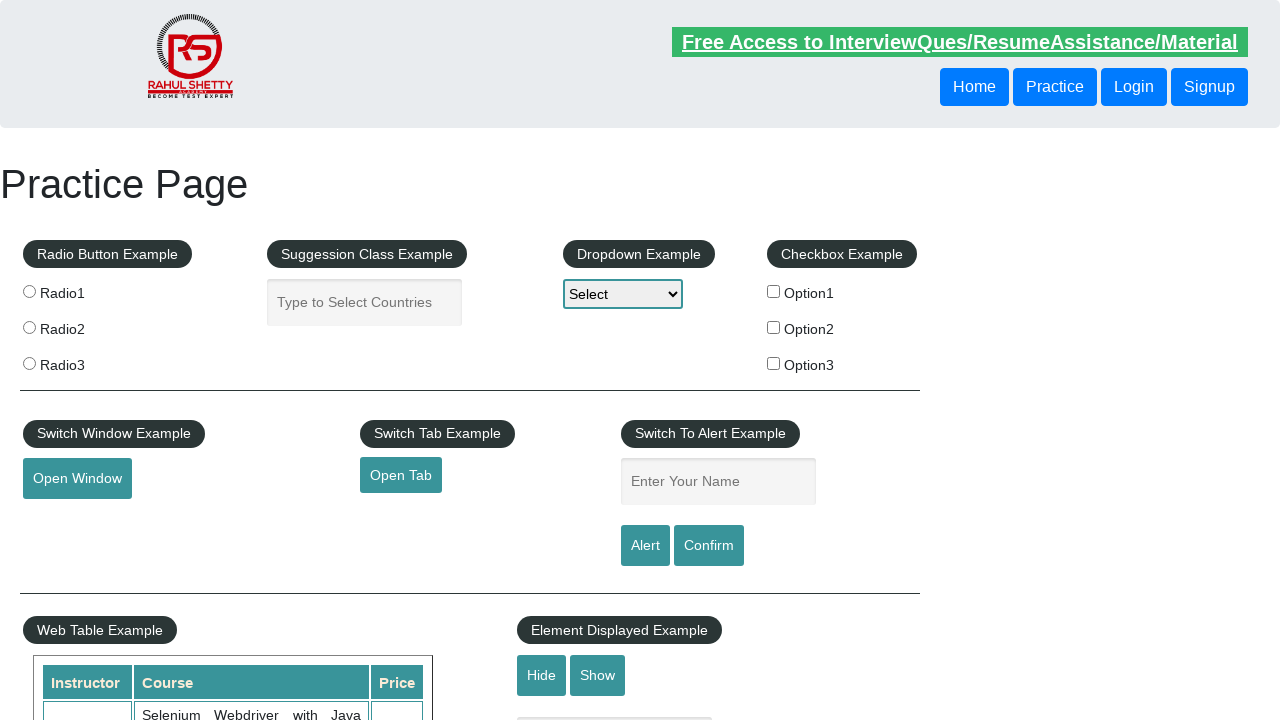